Opens the Demoblaze homepage and clicks on a Samsung product to view its details page

Starting URL: https://demoblaze.com/

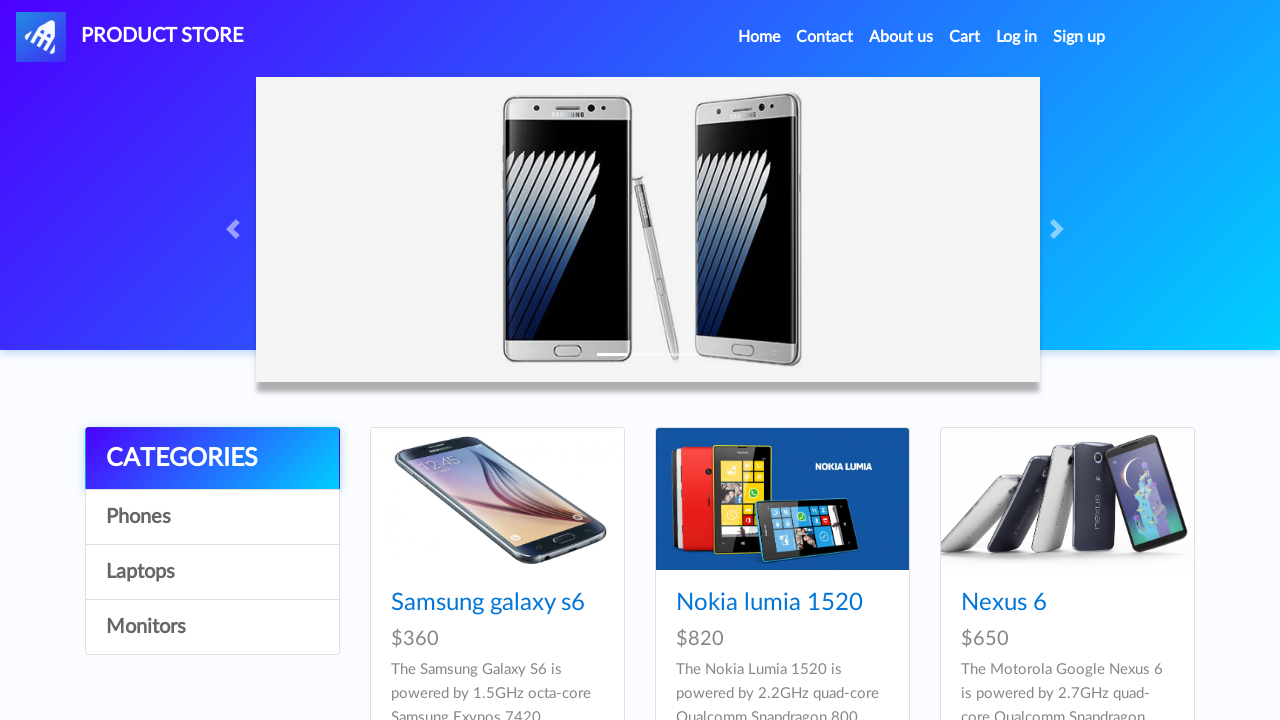

Opened Demoblaze homepage
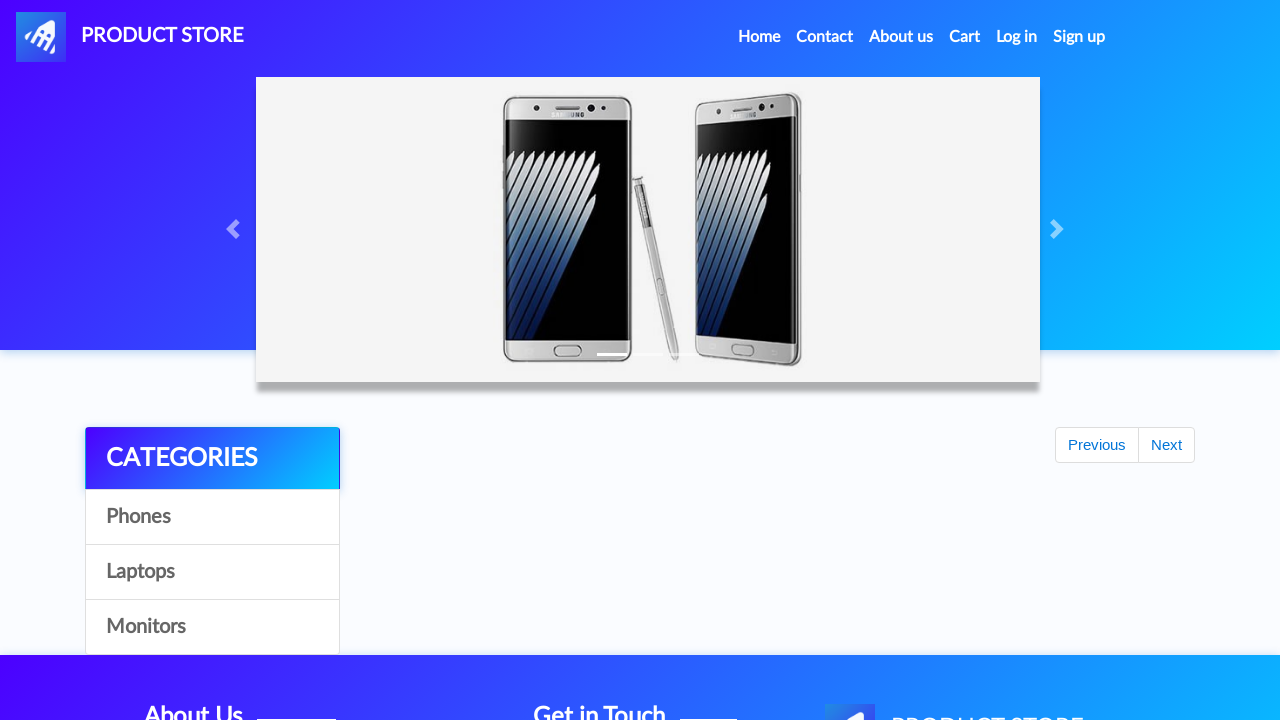

Clicked on Samsung Galaxy S6 product link at (488, 603) on xpath=/html/body/div[5]/div/div[2]/div/div[1]/div/div/h4/a
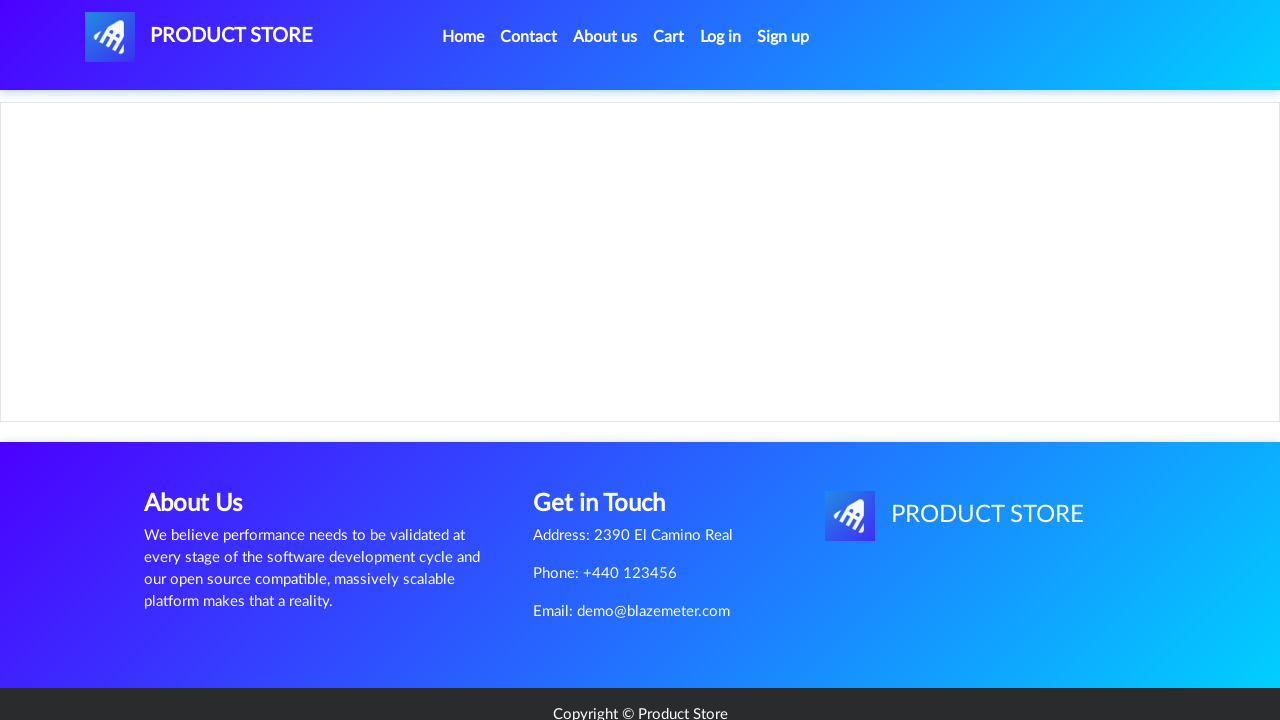

Product details page loaded - product title appeared
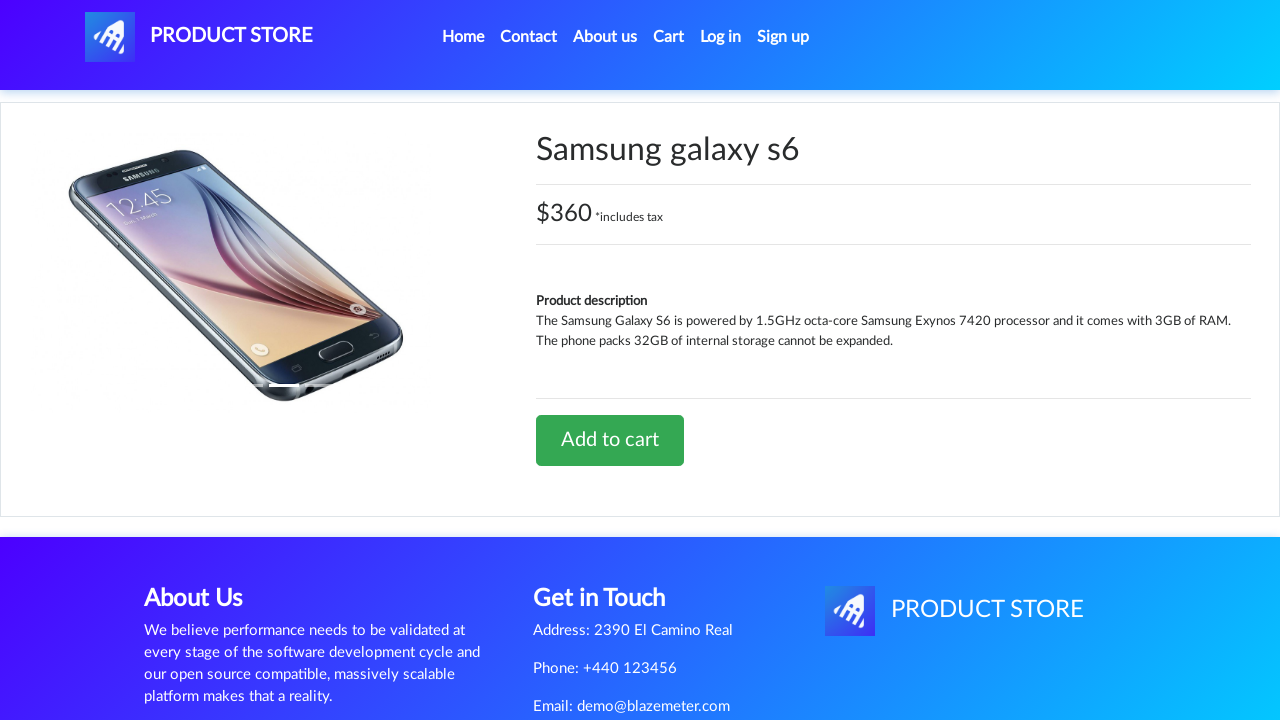

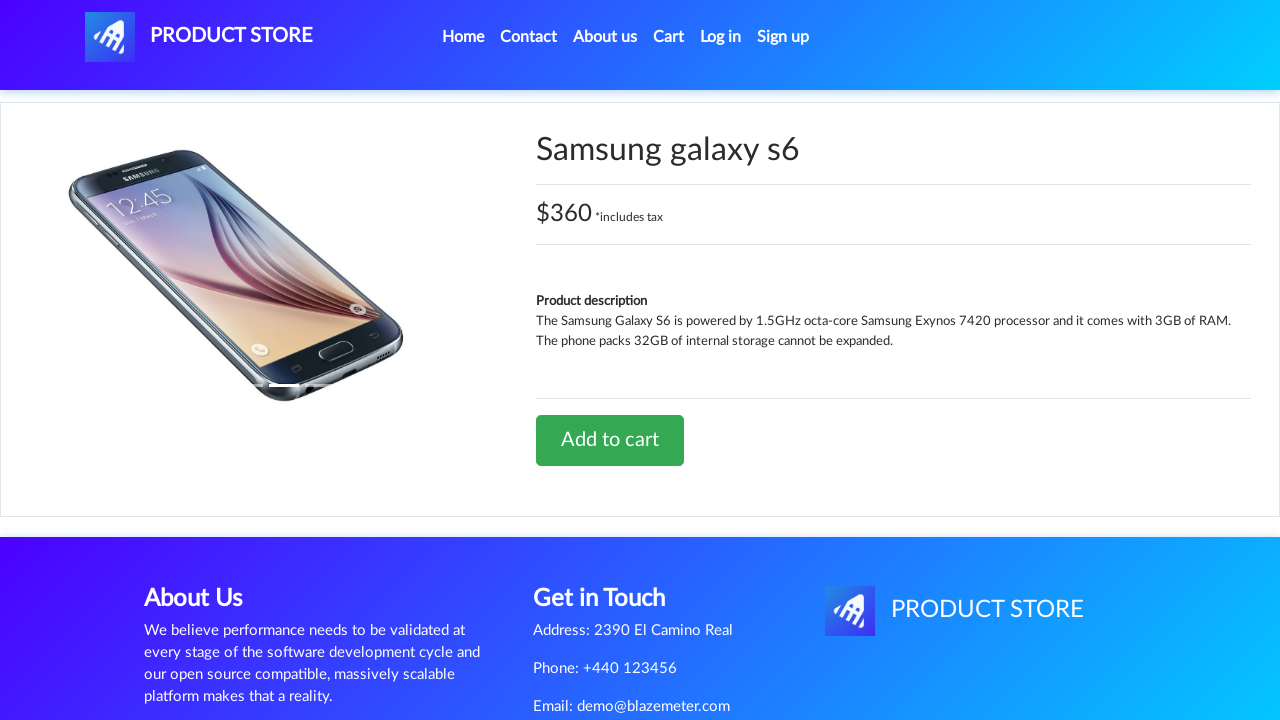